Tests HTML element properties on a training website by locating a paragraphs section, reading its text content, then filling an input box and verifying the input value.

Starting URL: https://www.techglobal-training.com/frontend/html-elements

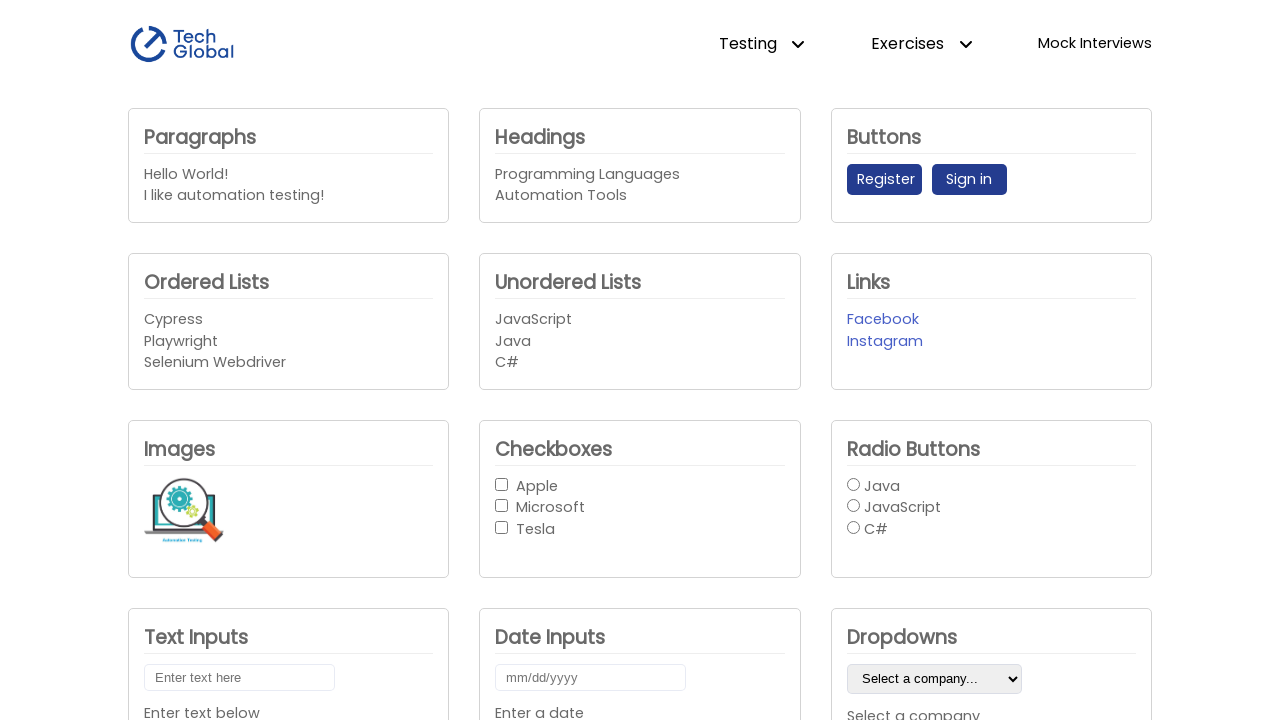

Located and waited for paragraphs section to be visible
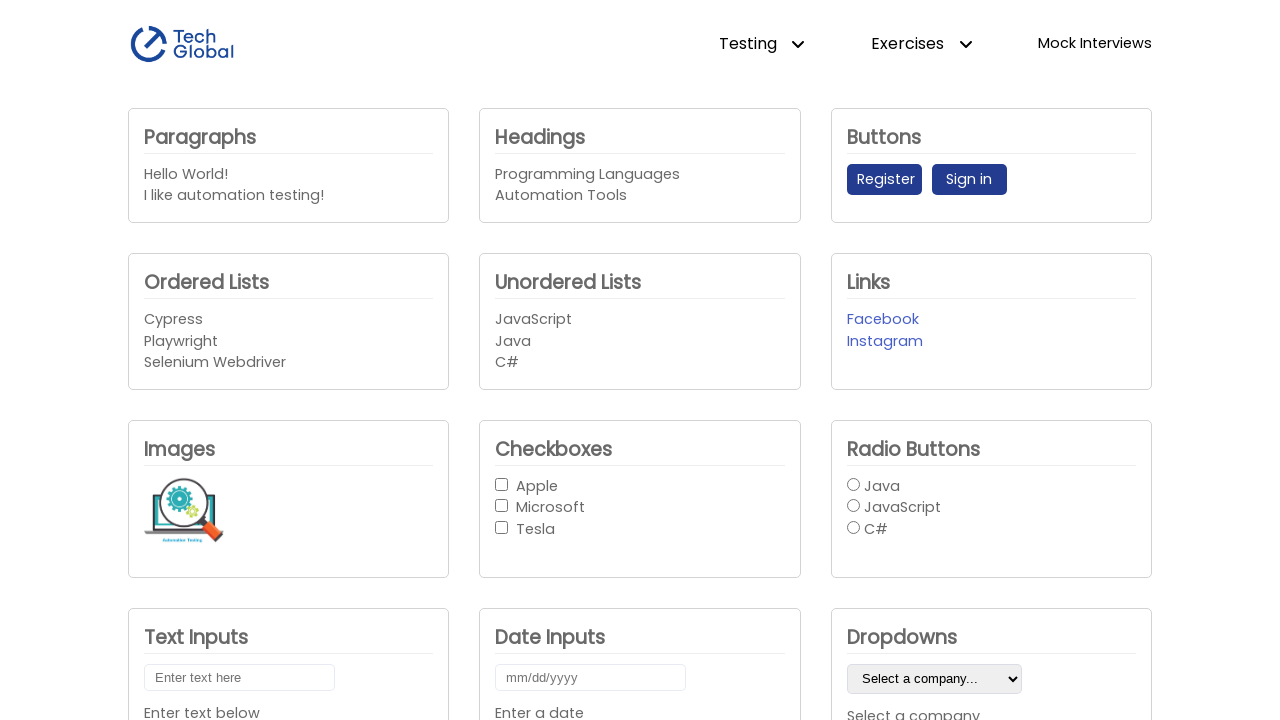

Retrieved text content from paragraphs section
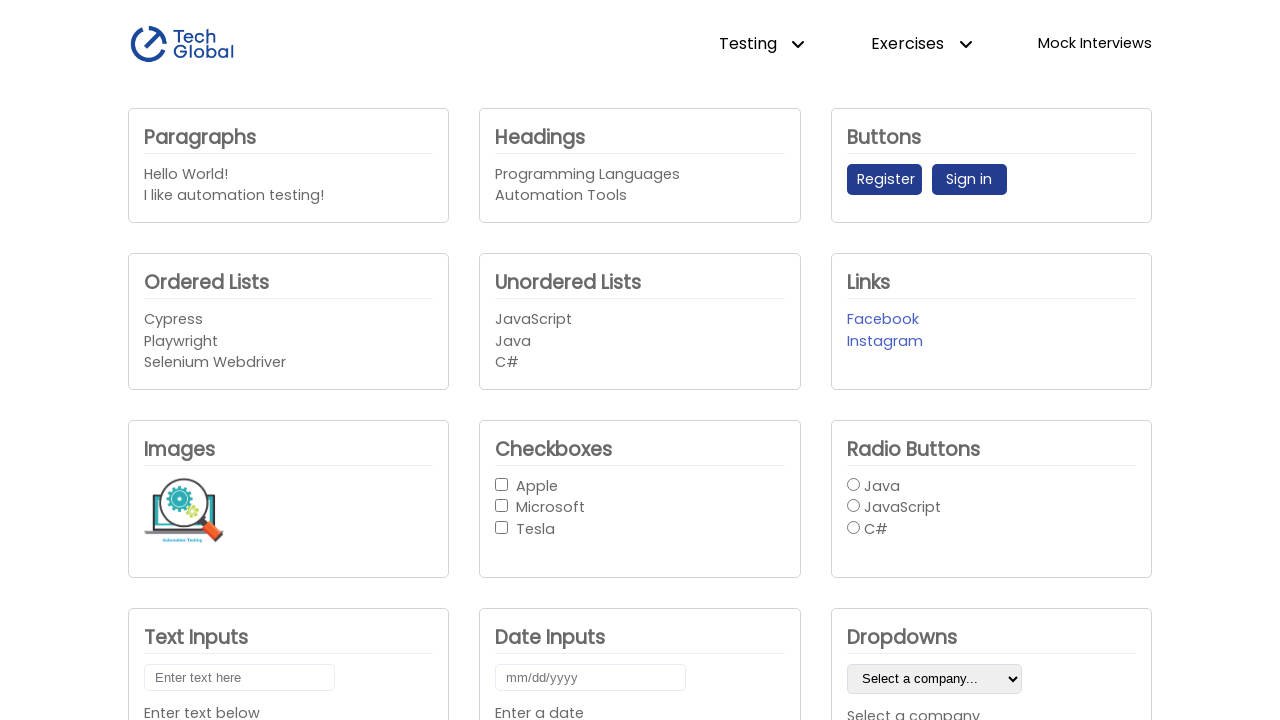

Located the text input box with id 'text_input1'
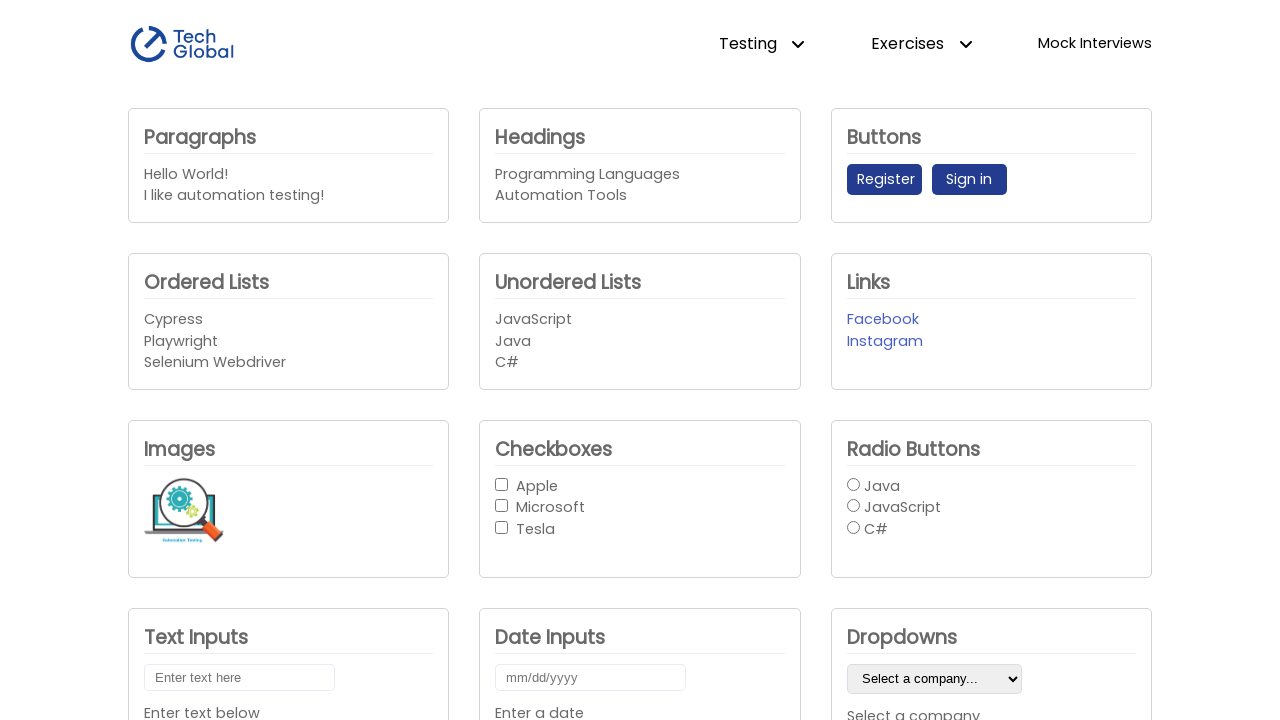

Verified that the input box is initially empty
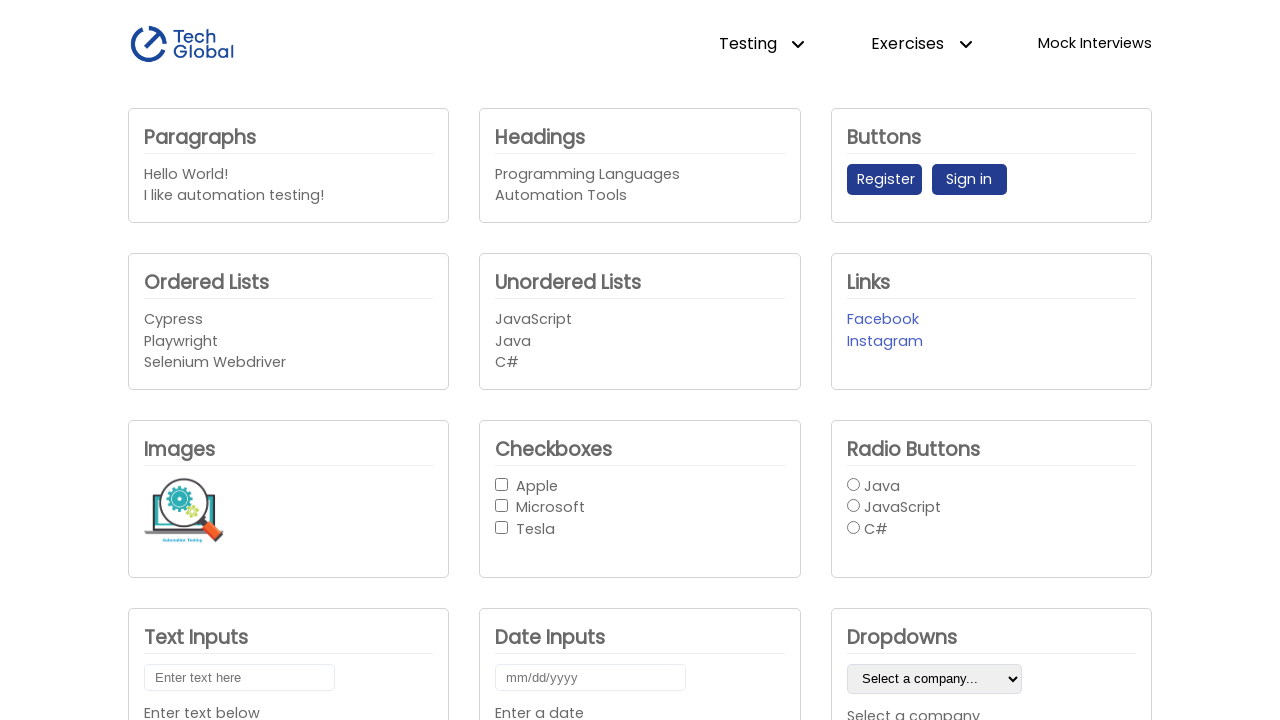

Filled the input box with 'Batch-11' on #text_input1
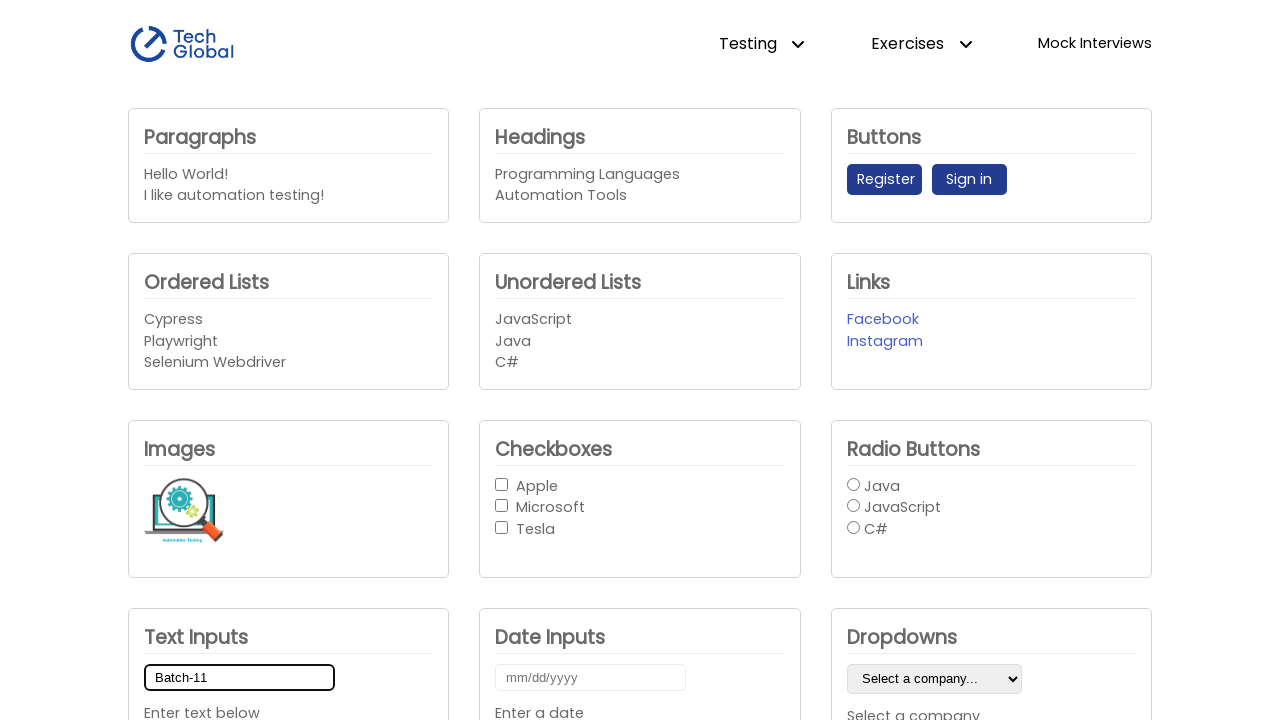

Verified that the input value was set to 'Batch-11' correctly
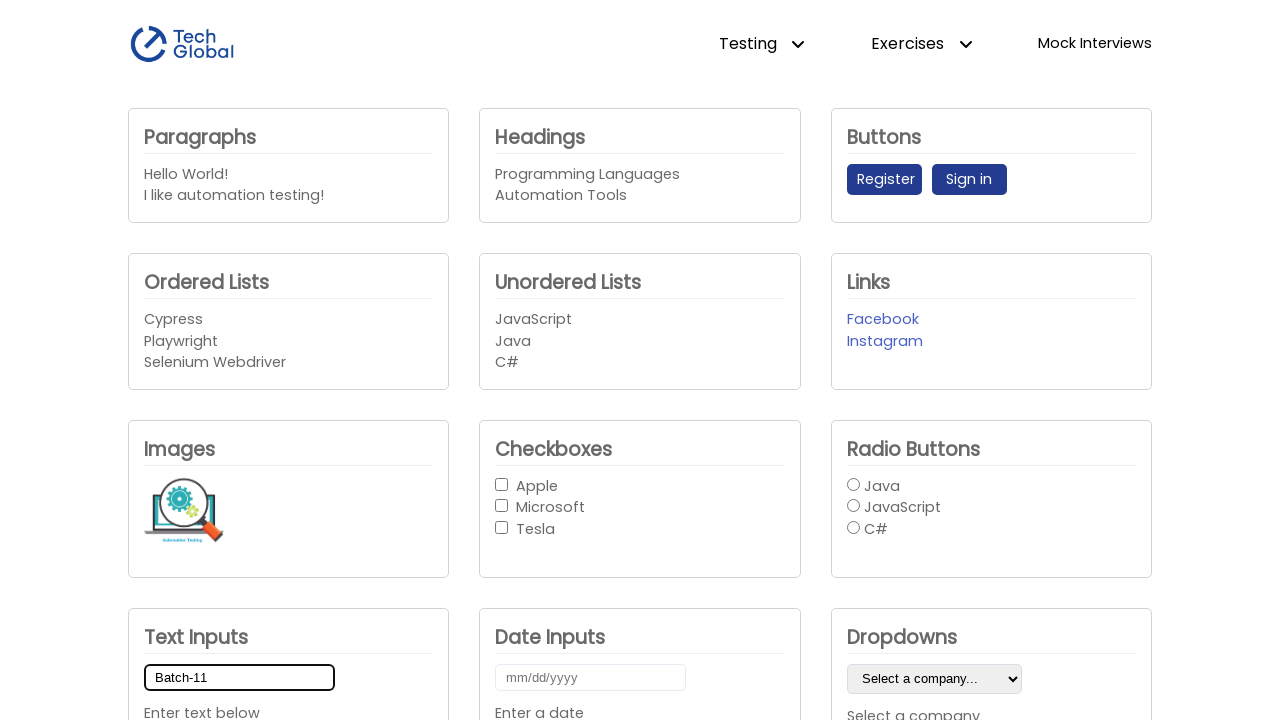

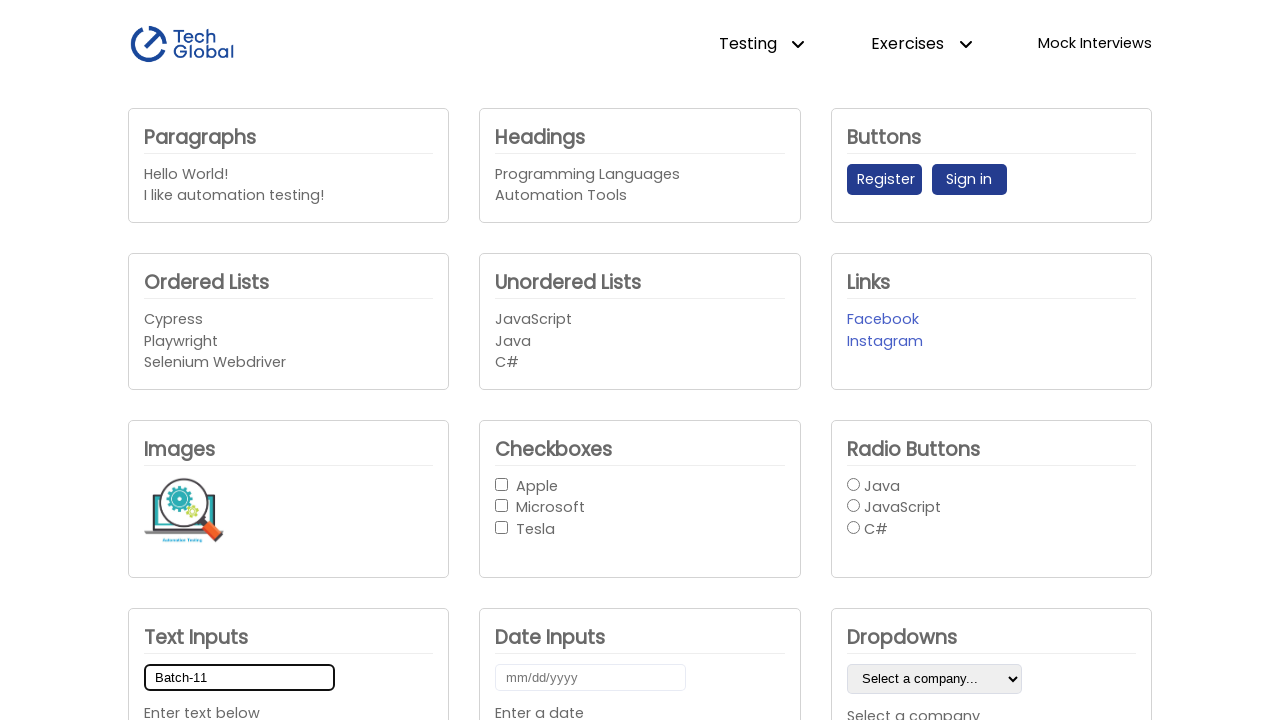